Tests a simple form by filling in personal information fields (first name, last name, city, country) and submitting the form via button click.

Starting URL: http://suninjuly.github.io/simple_form_find_task.html

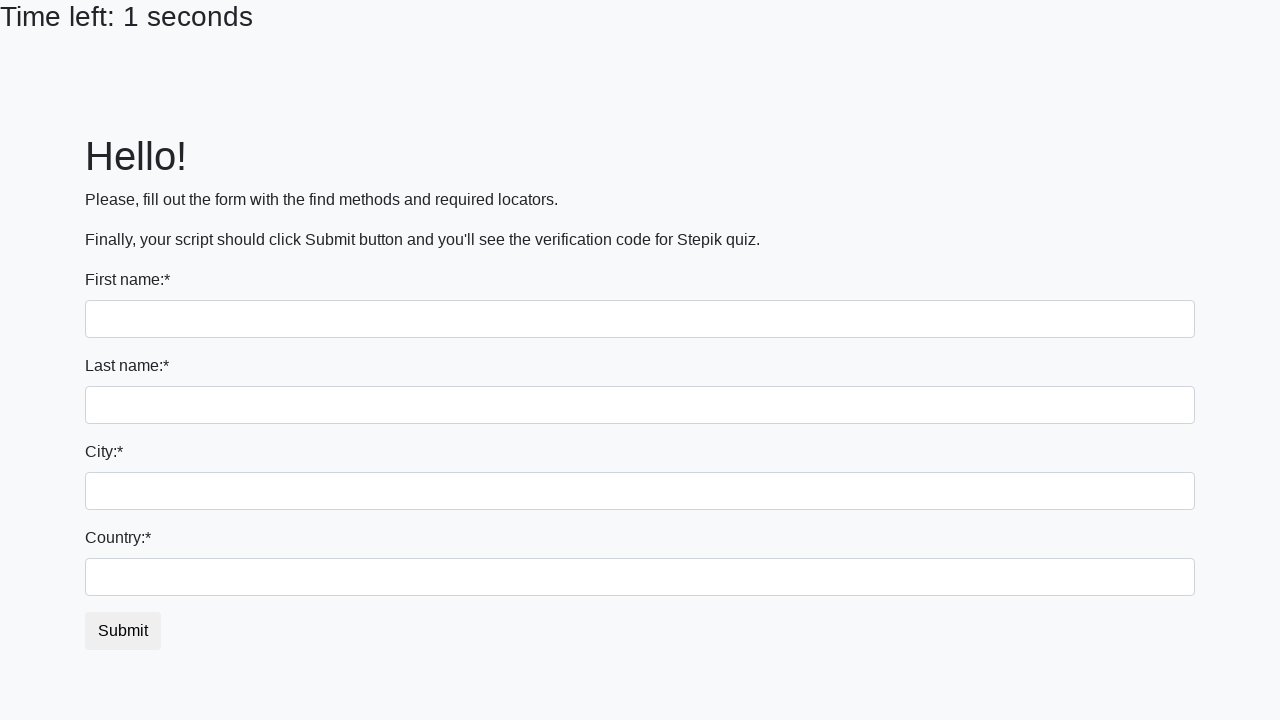

Filled first name field with 'Ivan' on input[name='first_name']
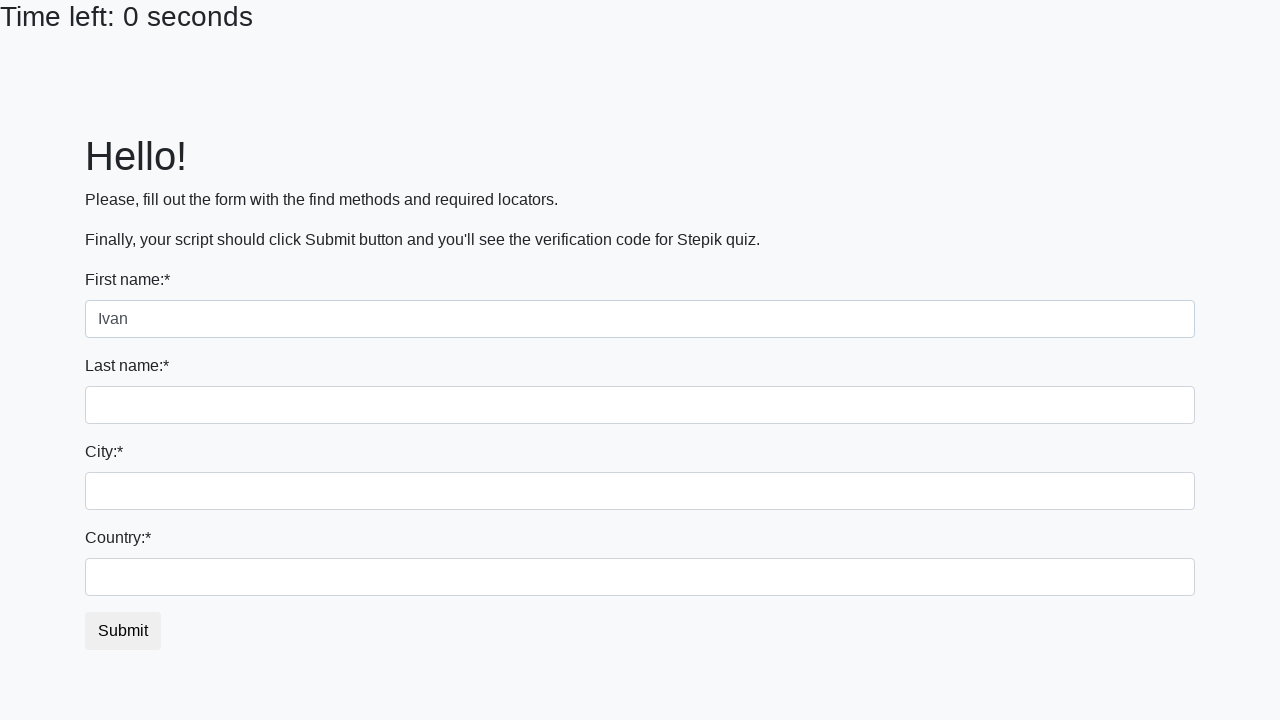

Filled last name field with 'Petrov' on input[name='last_name']
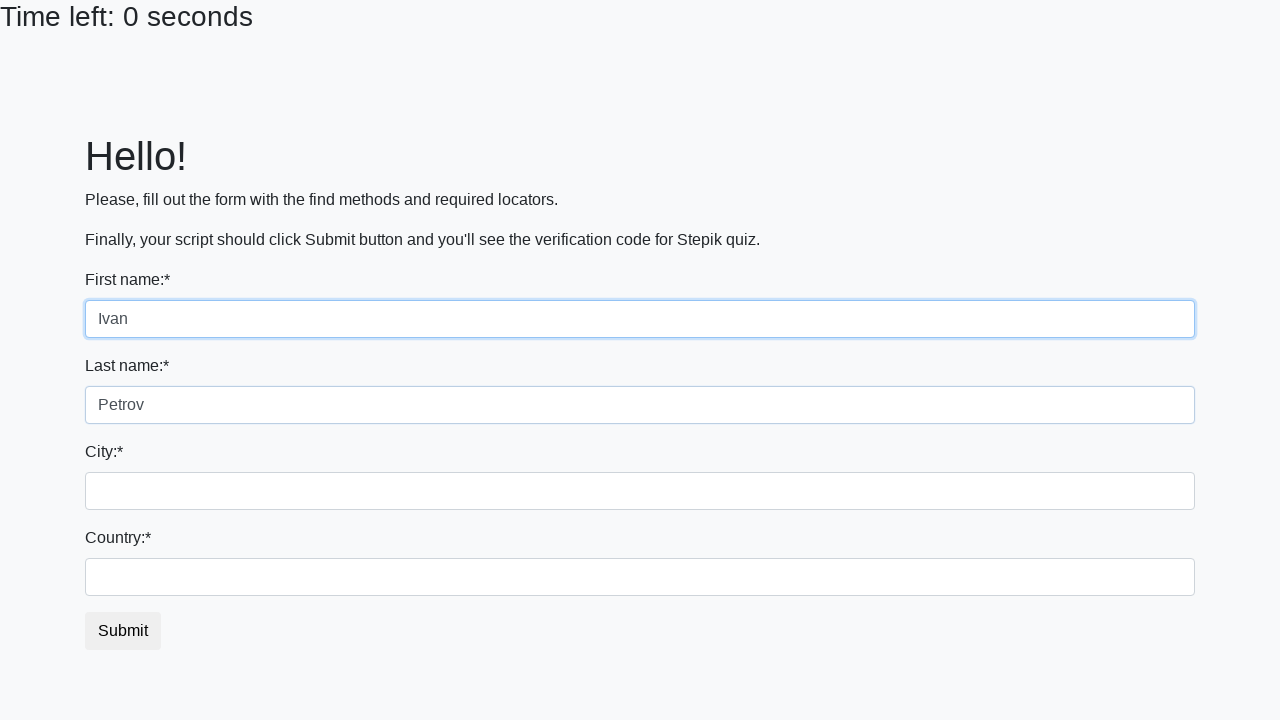

Filled city field with 'Smolensk' on input.city
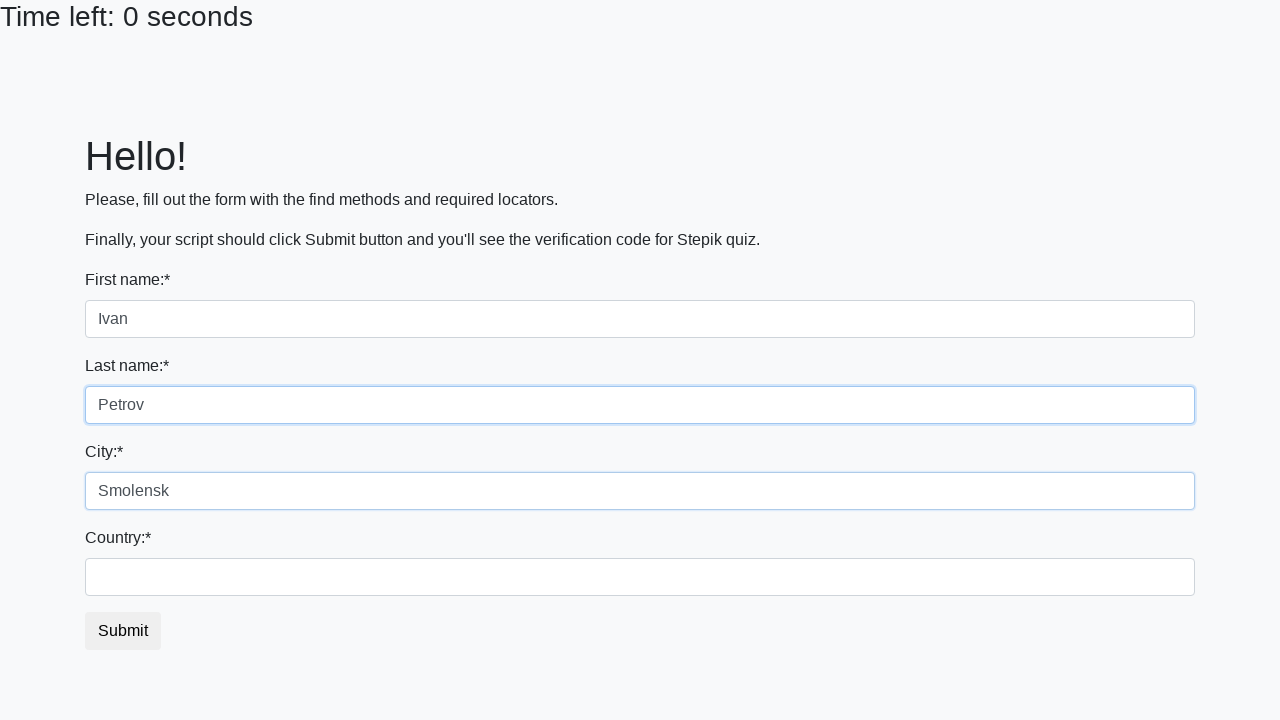

Filled country field with 'Russia' on #country
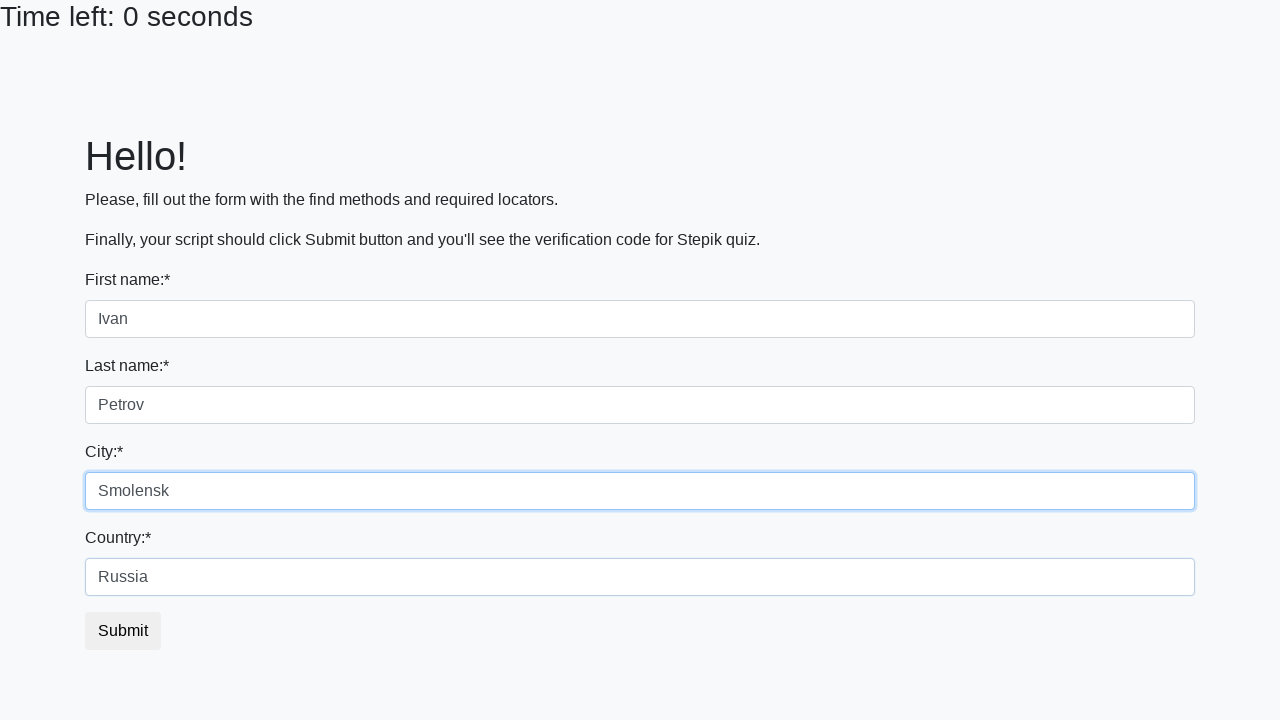

Clicked submit button to submit the form at (123, 631) on button.btn
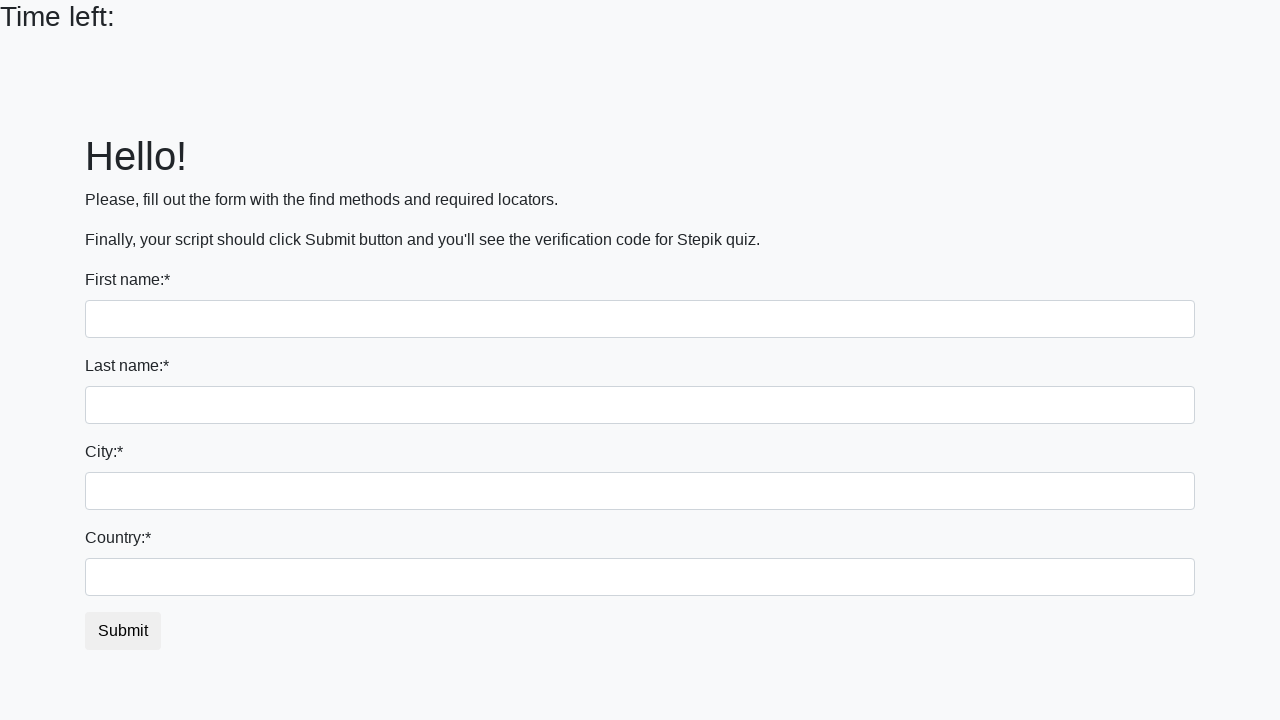

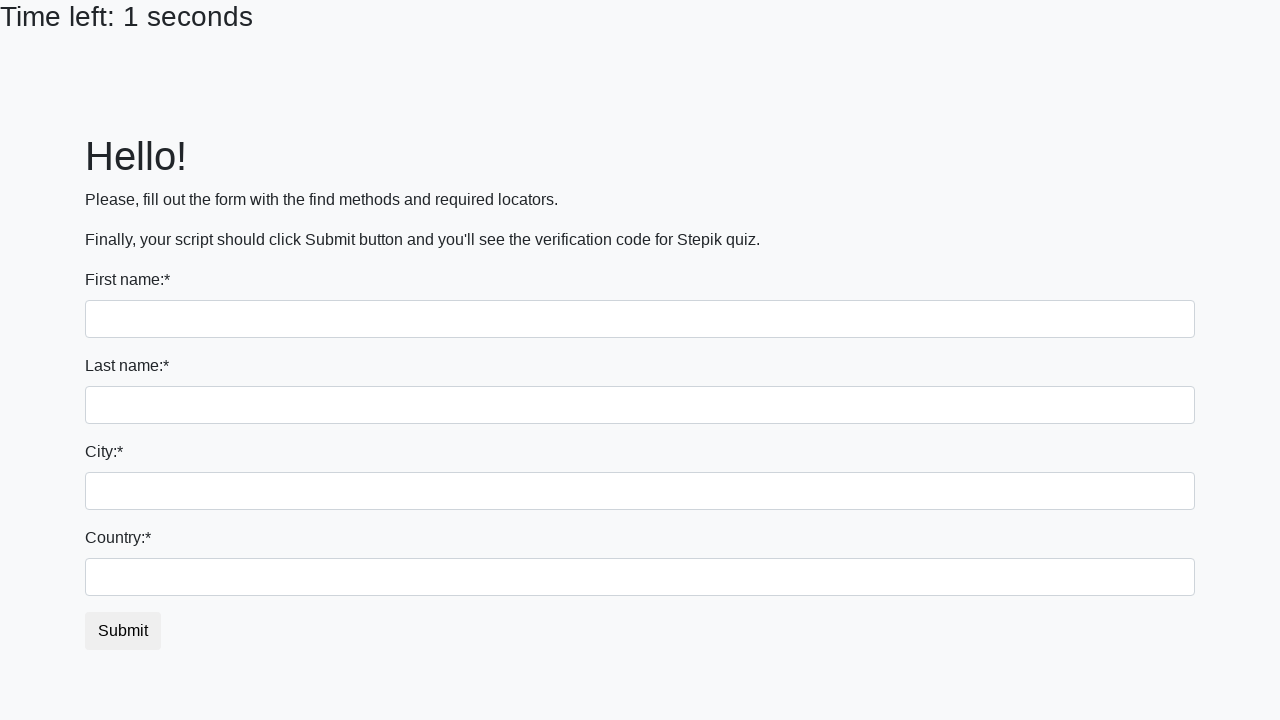